Tests browser window handling by opening example.com, verifying the title, opening a new window to a different URL, clicking a link, and verifying content in the new window that opens.

Starting URL: https://example.com

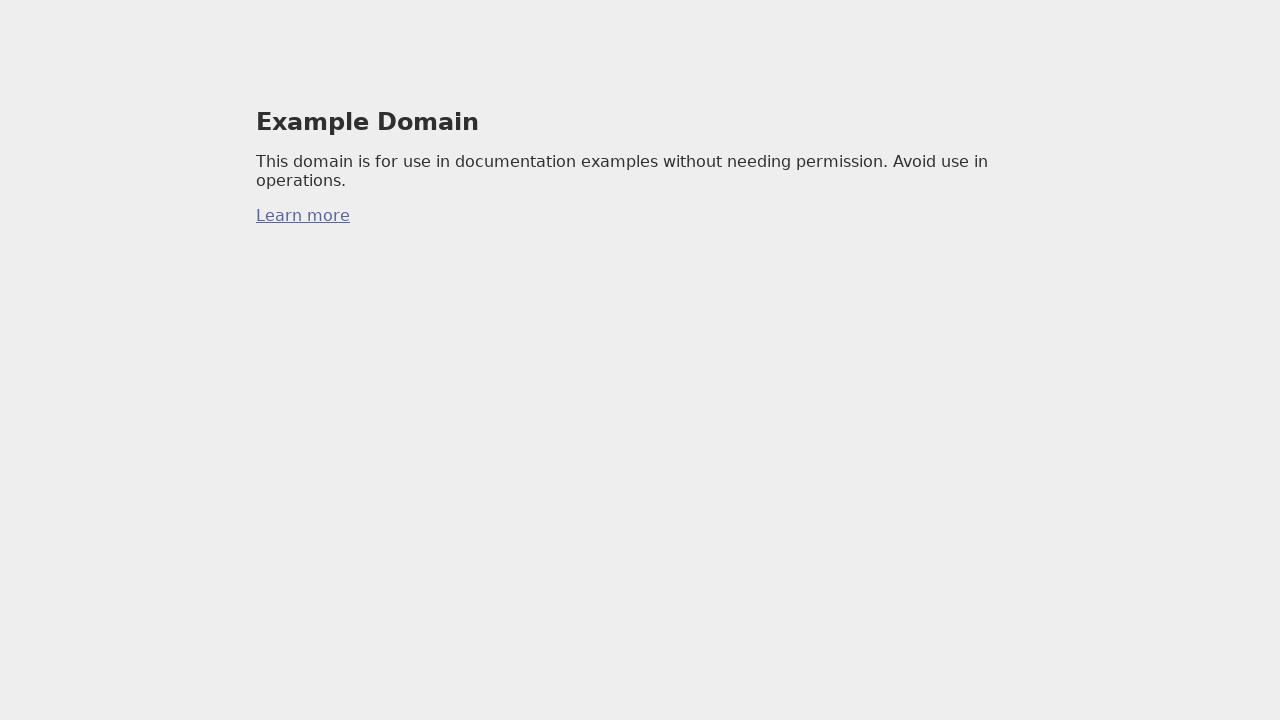

Verified 'Example Domain' h1 element is present on first page
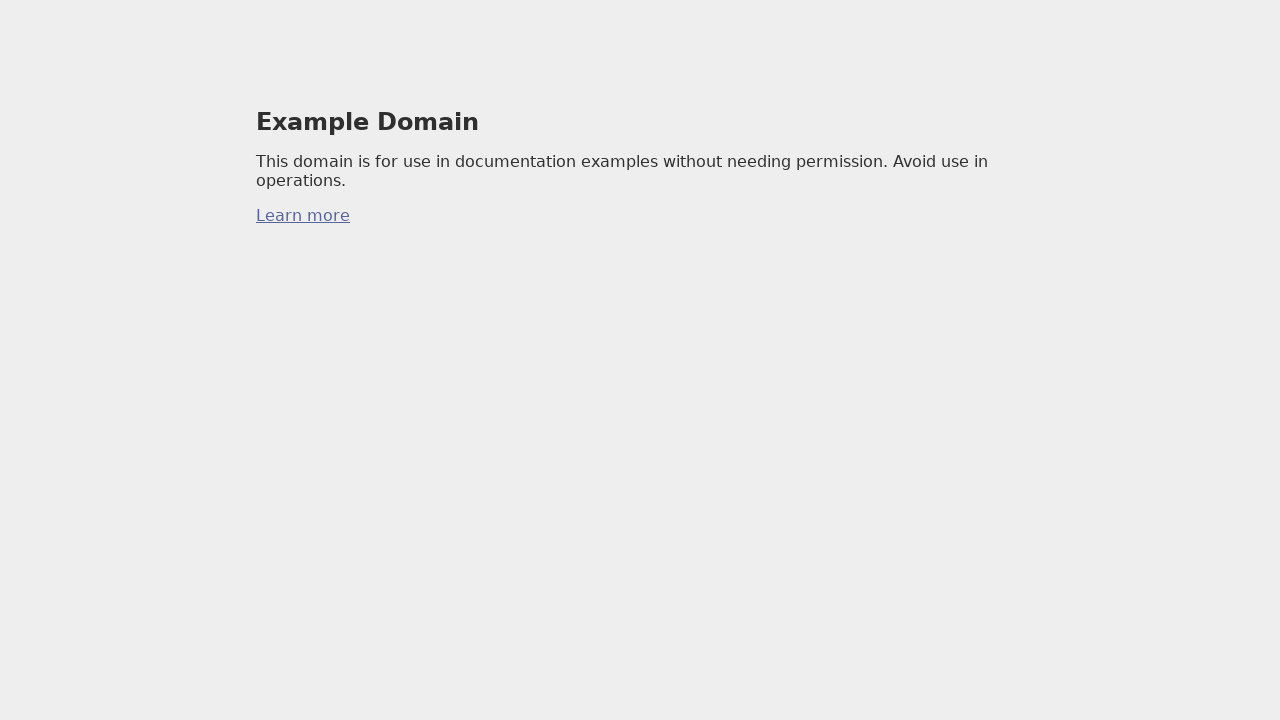

Opened a new browser tab/window
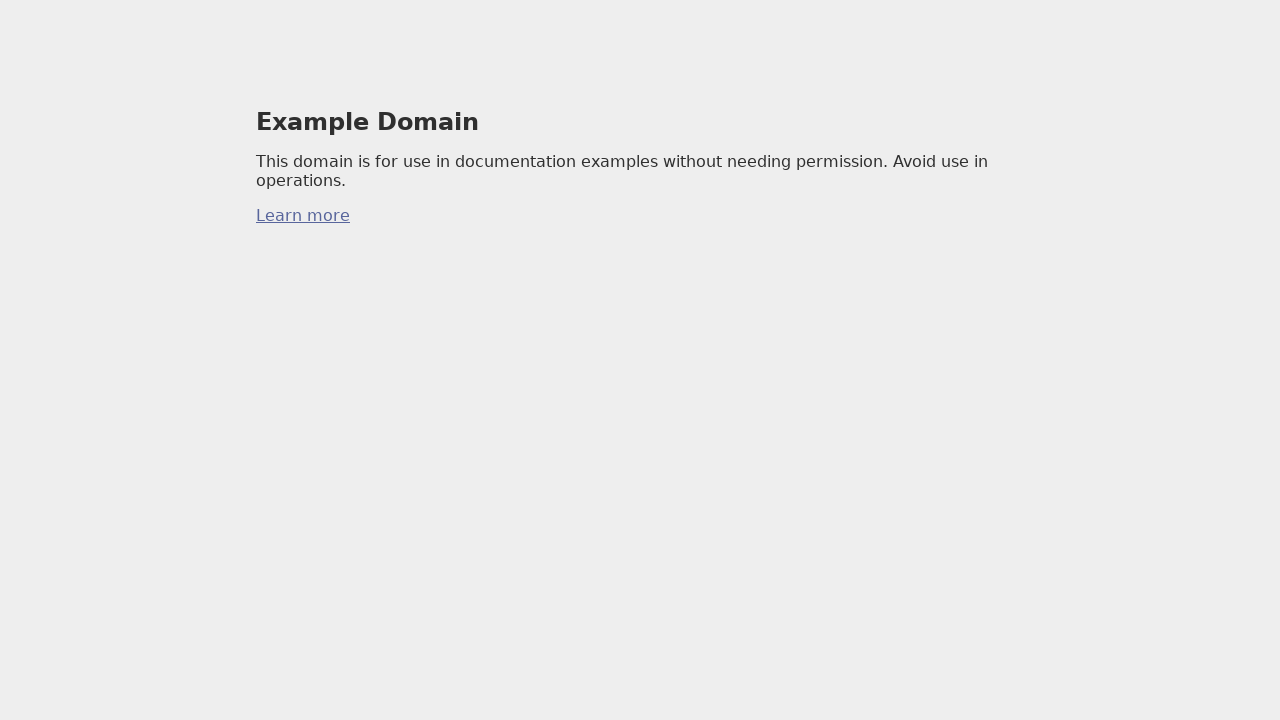

Navigated new tab to https://the-internet.herokuapp.com/windows
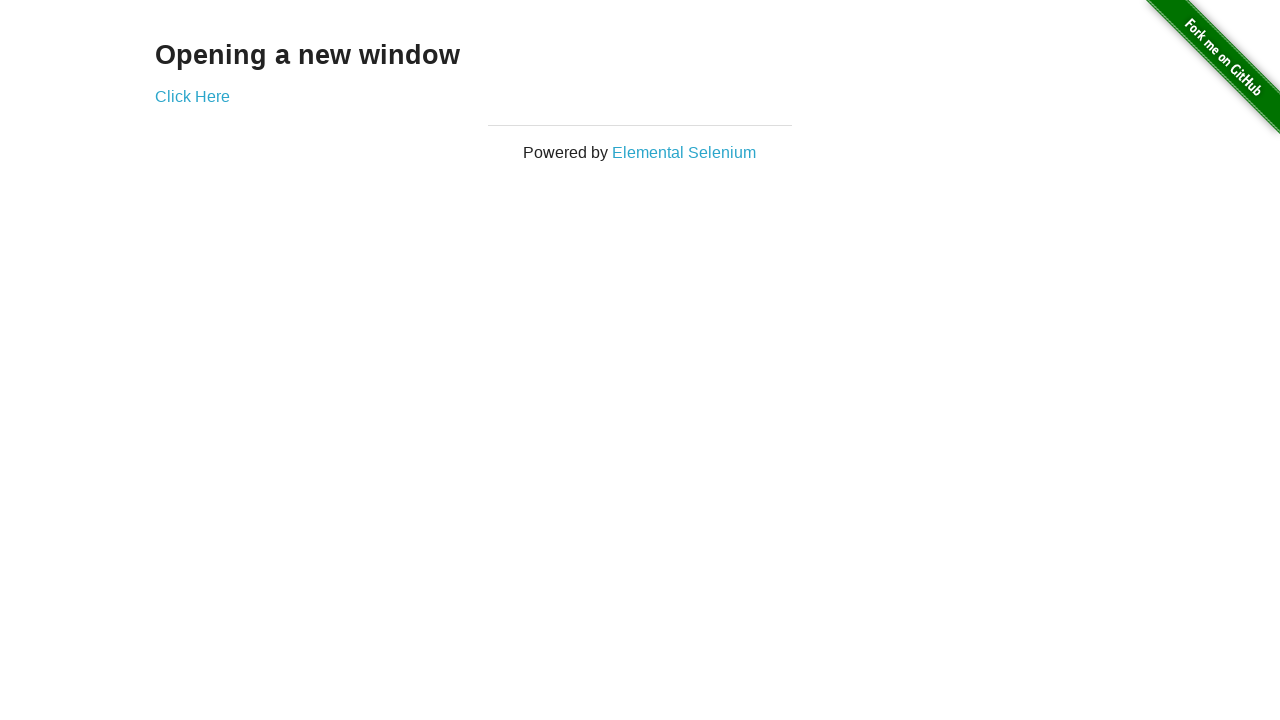

Clicked 'Click Here' link that triggers a new window to open at (192, 96) on xpath=//a[contains(.,'Click Here')]
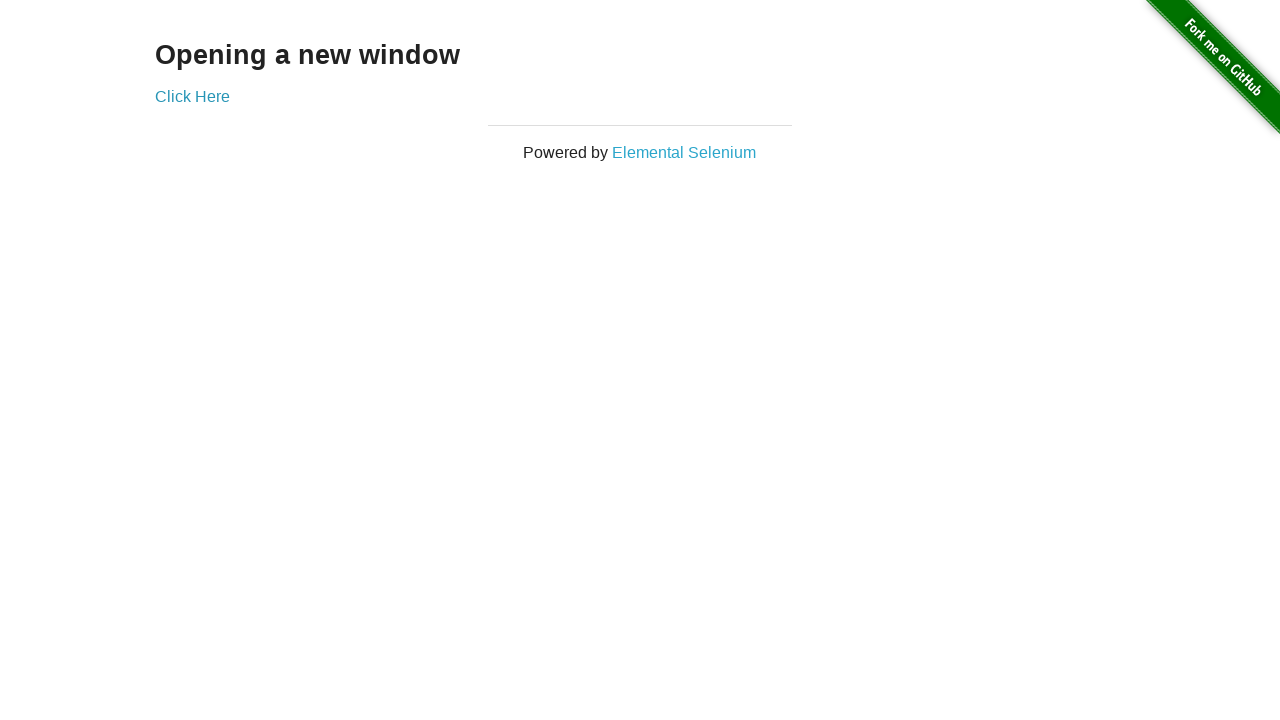

Switched context to newly opened window
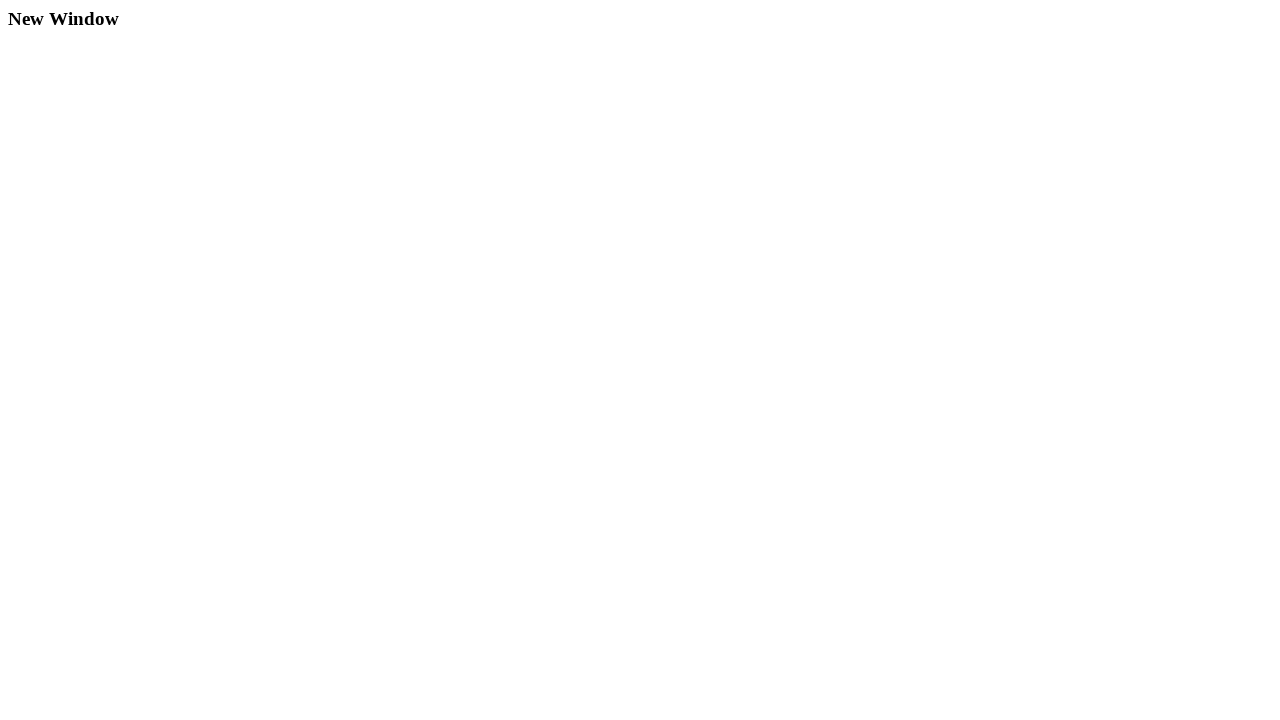

Verified 'New Window' h3 element is present in the opened window
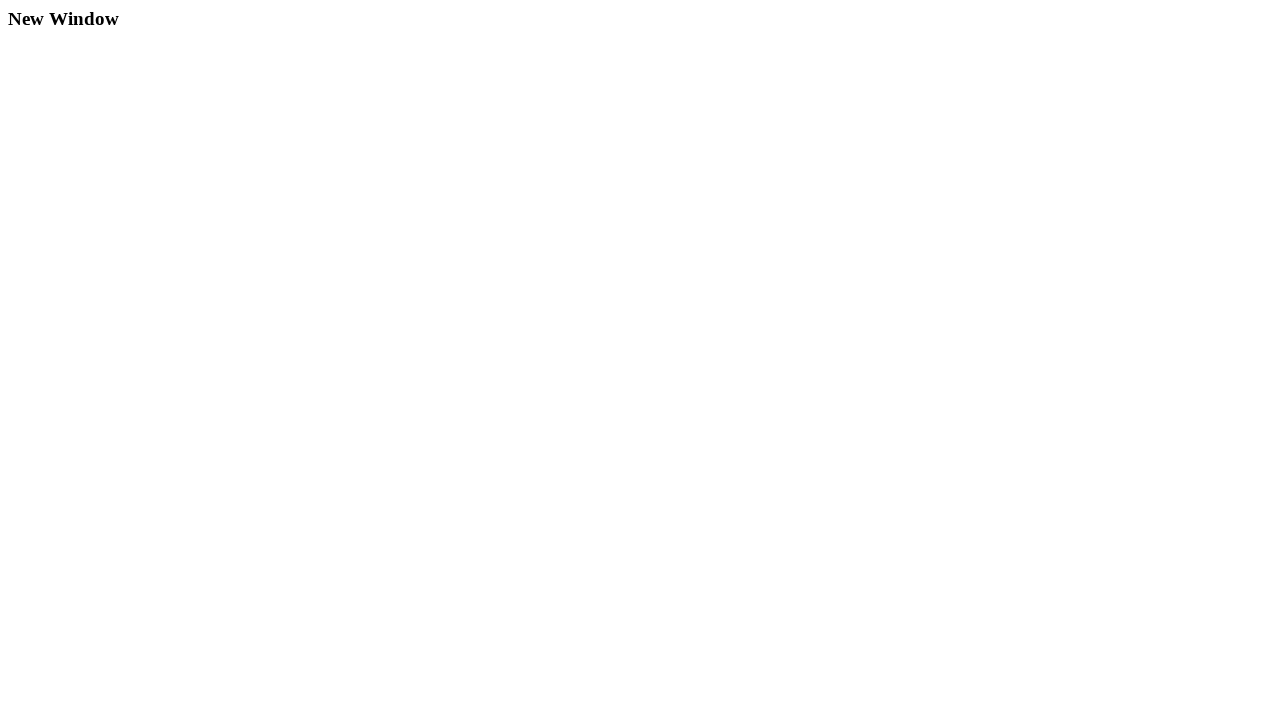

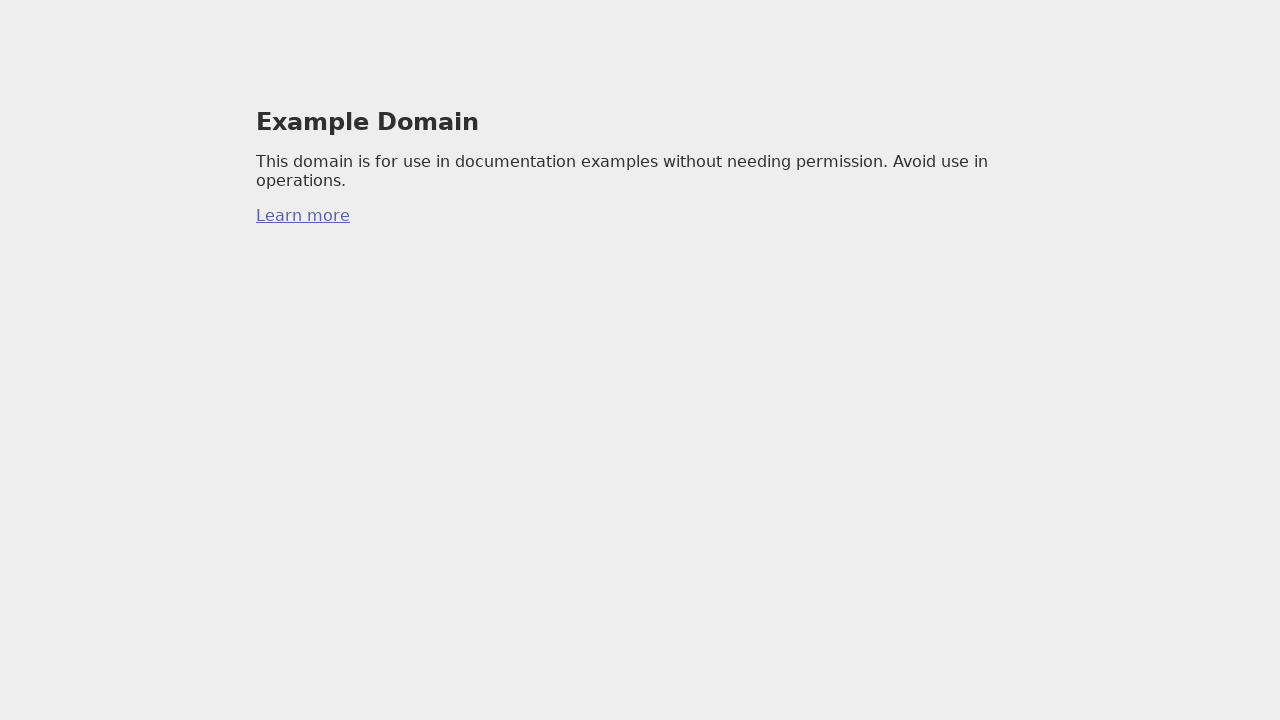